Tests AJAX functionality by clicking a button that triggers an asynchronous request and waiting for the success message to appear

Starting URL: http://www.uitestingplayground.com/ajax

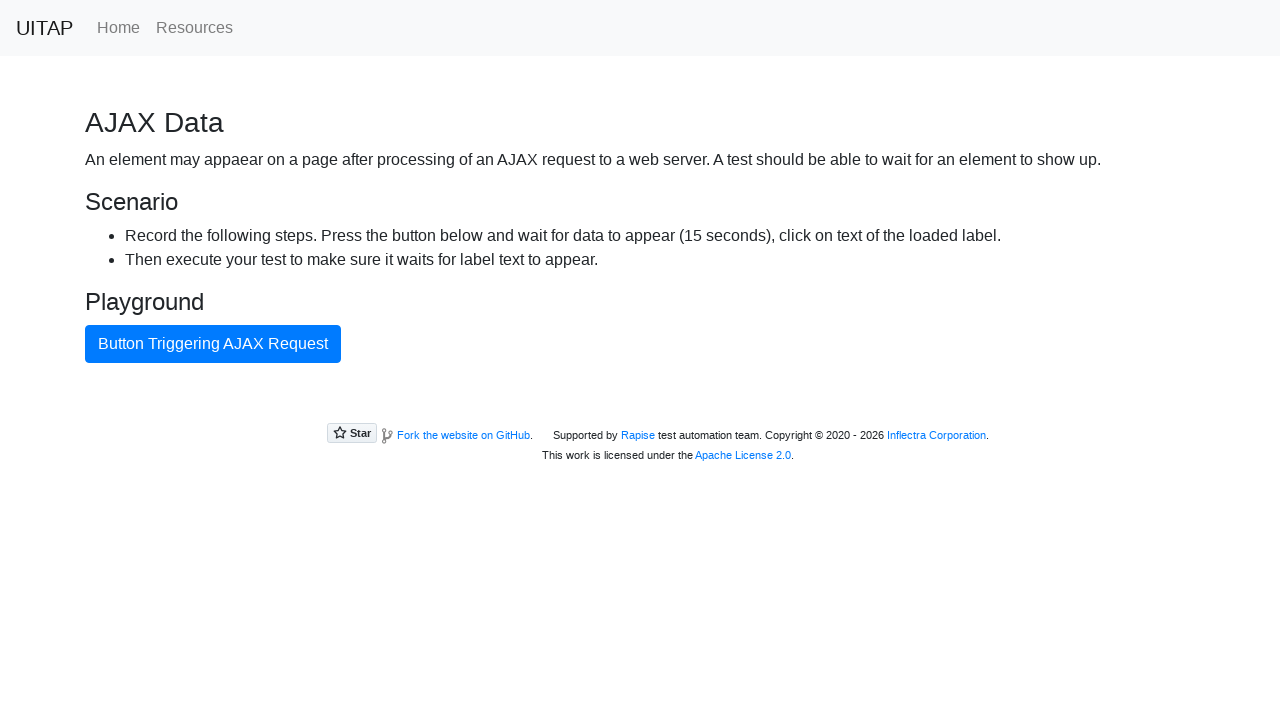

Clicked the AJAX button to trigger async request at (213, 344) on #ajaxButton
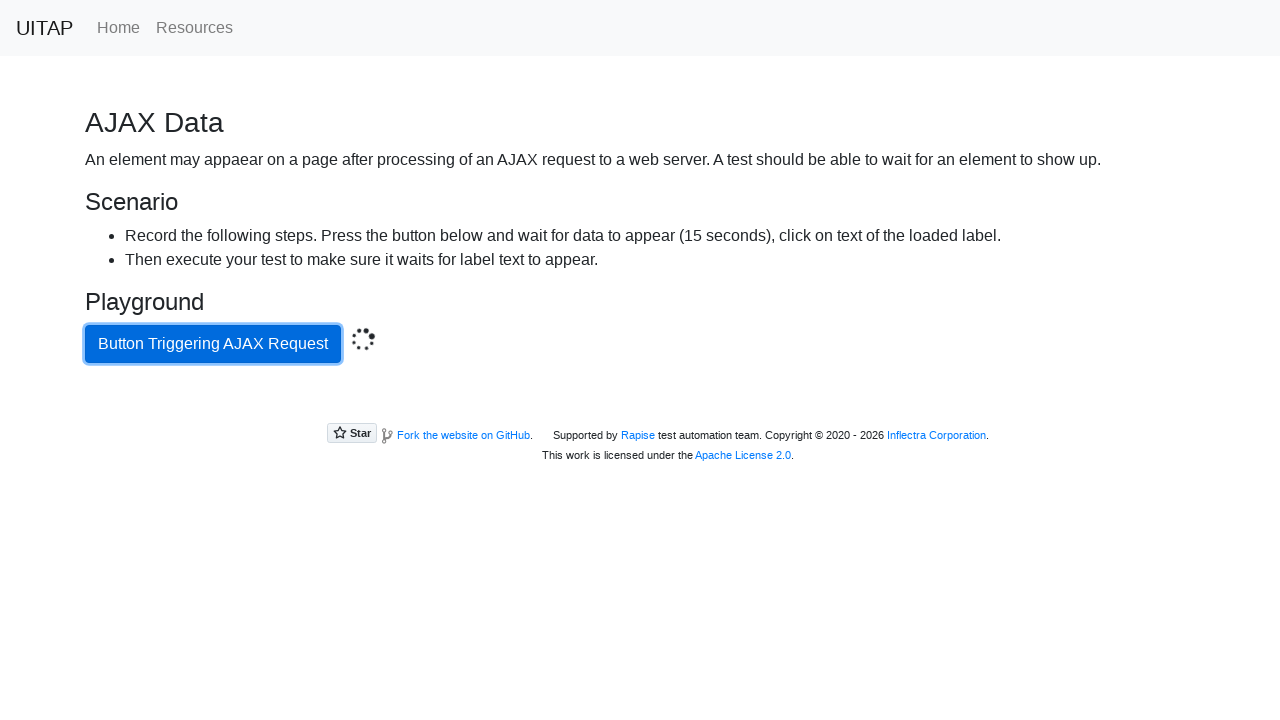

Success message appeared after AJAX request completed
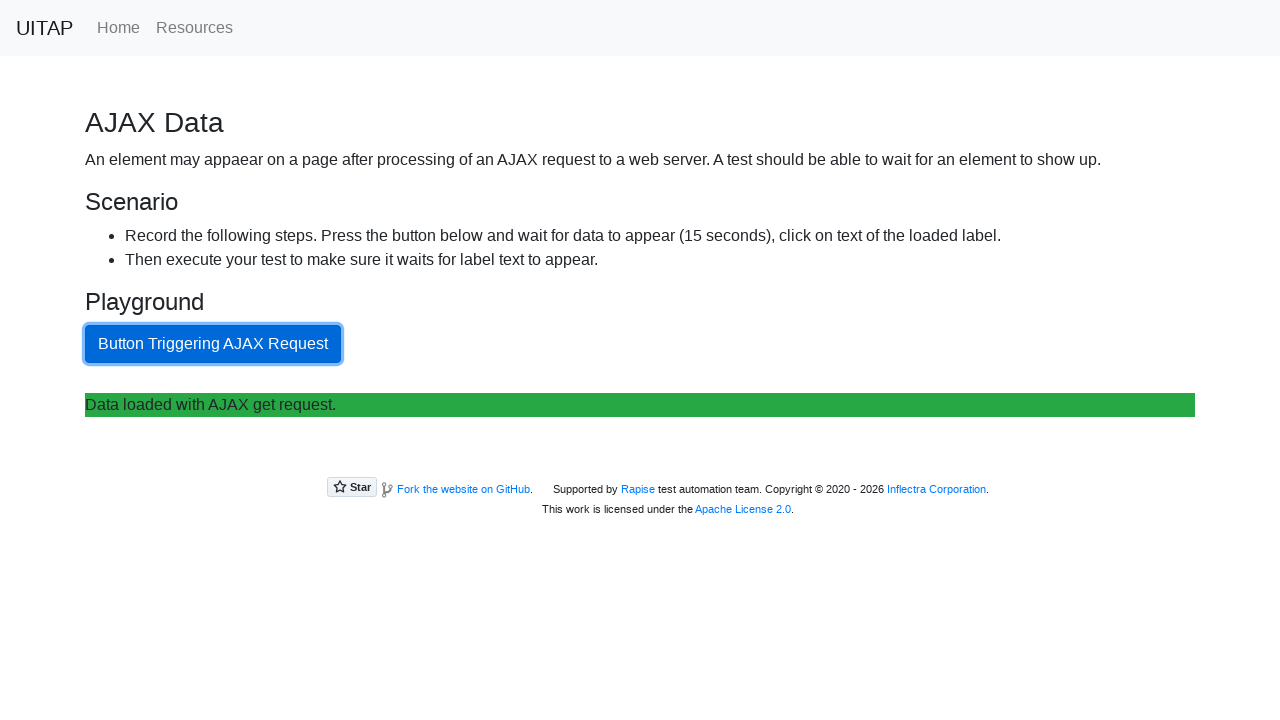

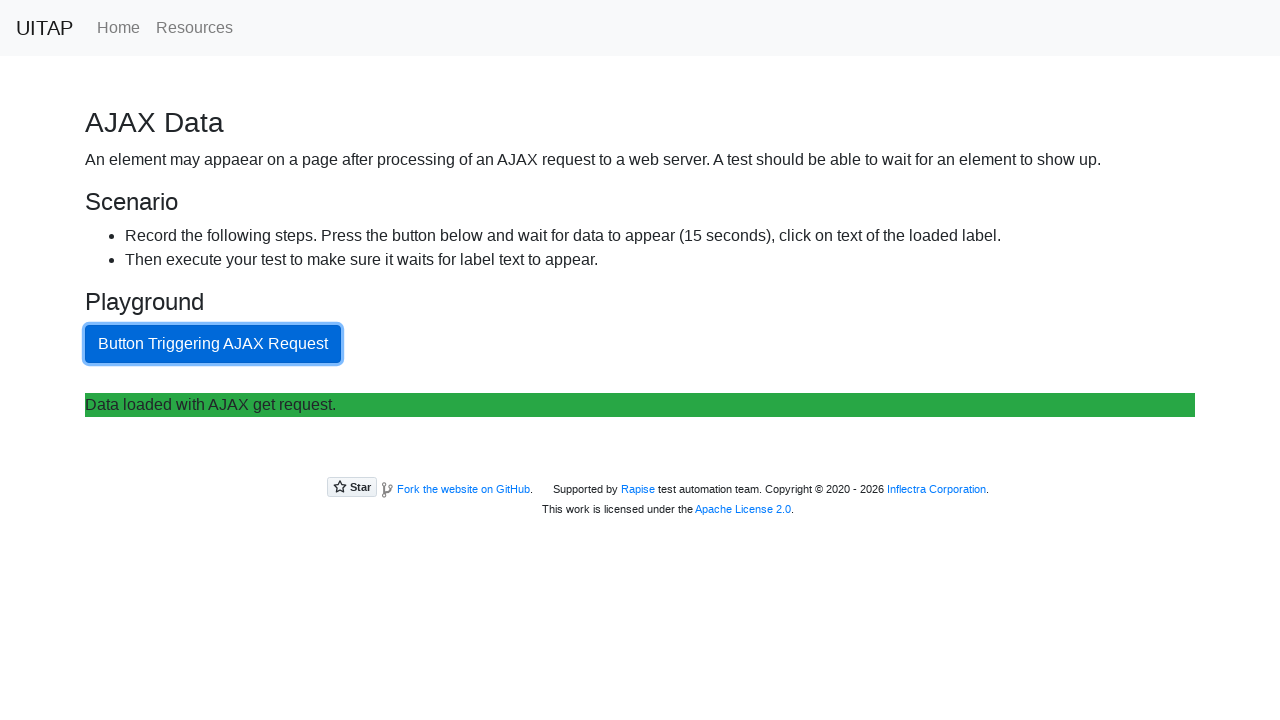